Navigates to OrangeHRM demo site and verifies the login header text is displayed correctly

Starting URL: https://opensource-demo.orangehrmlive.com/

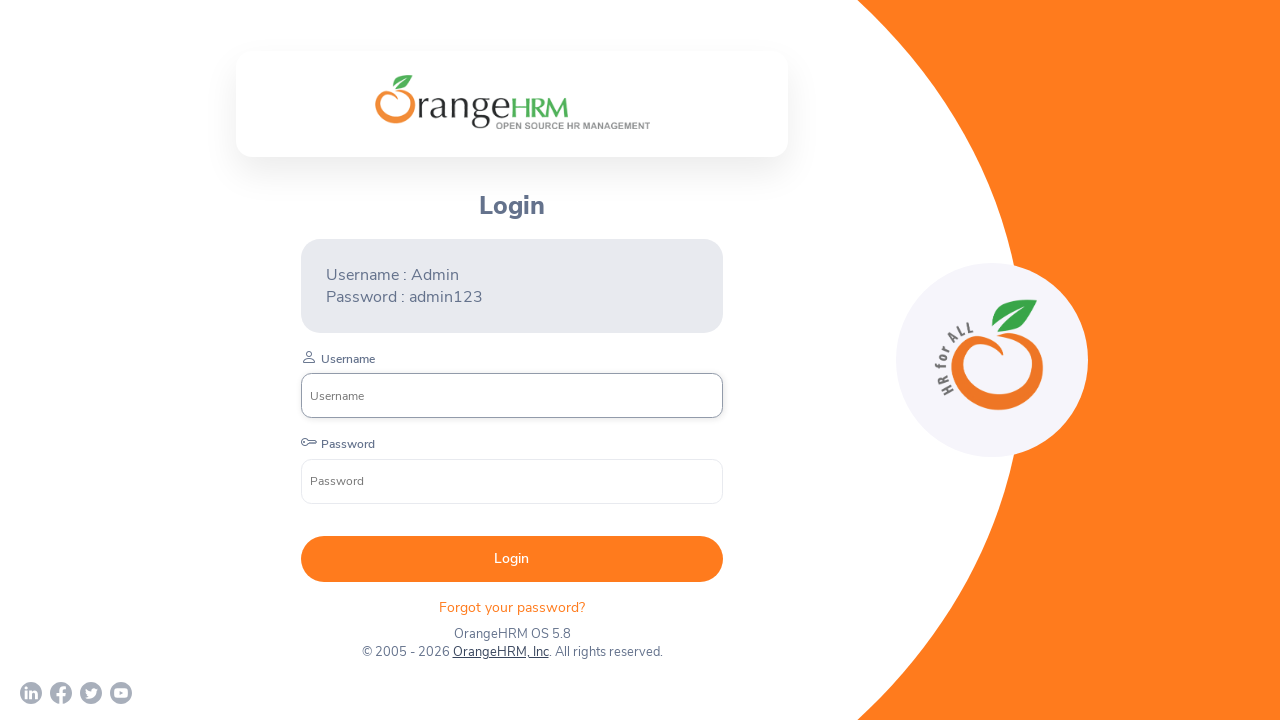

Navigated to OrangeHRM demo site
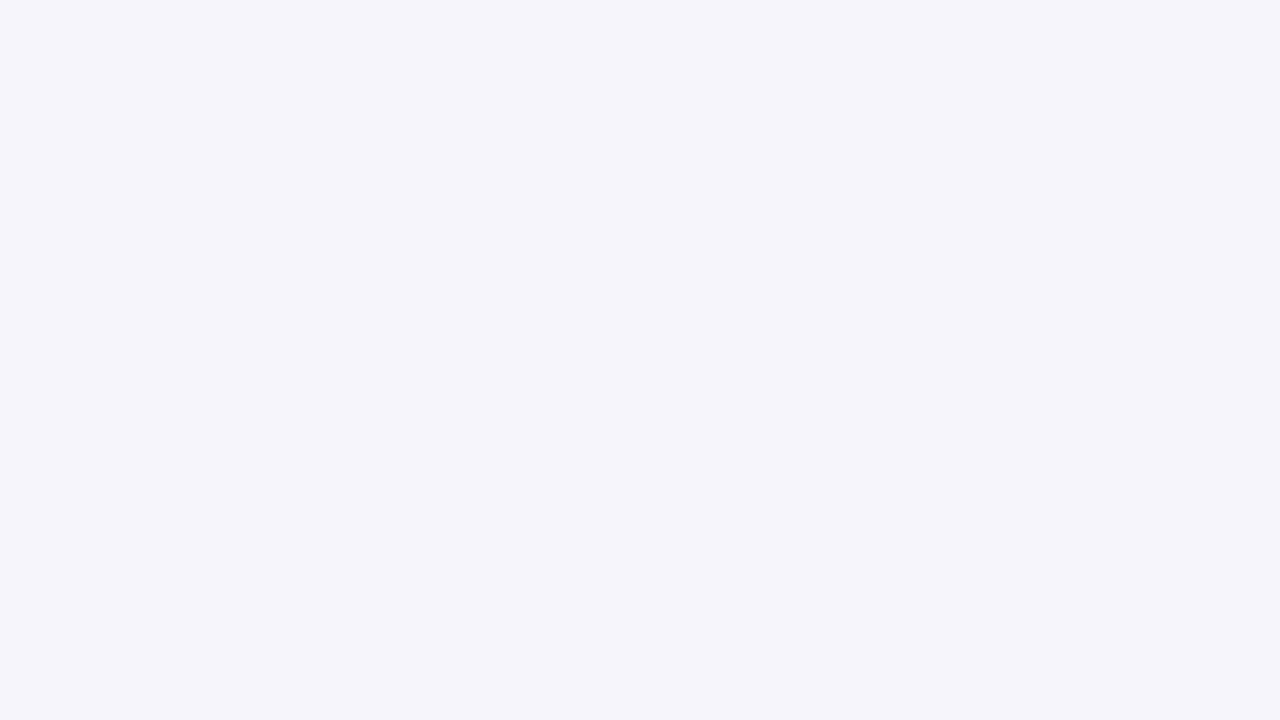

Located Login header element
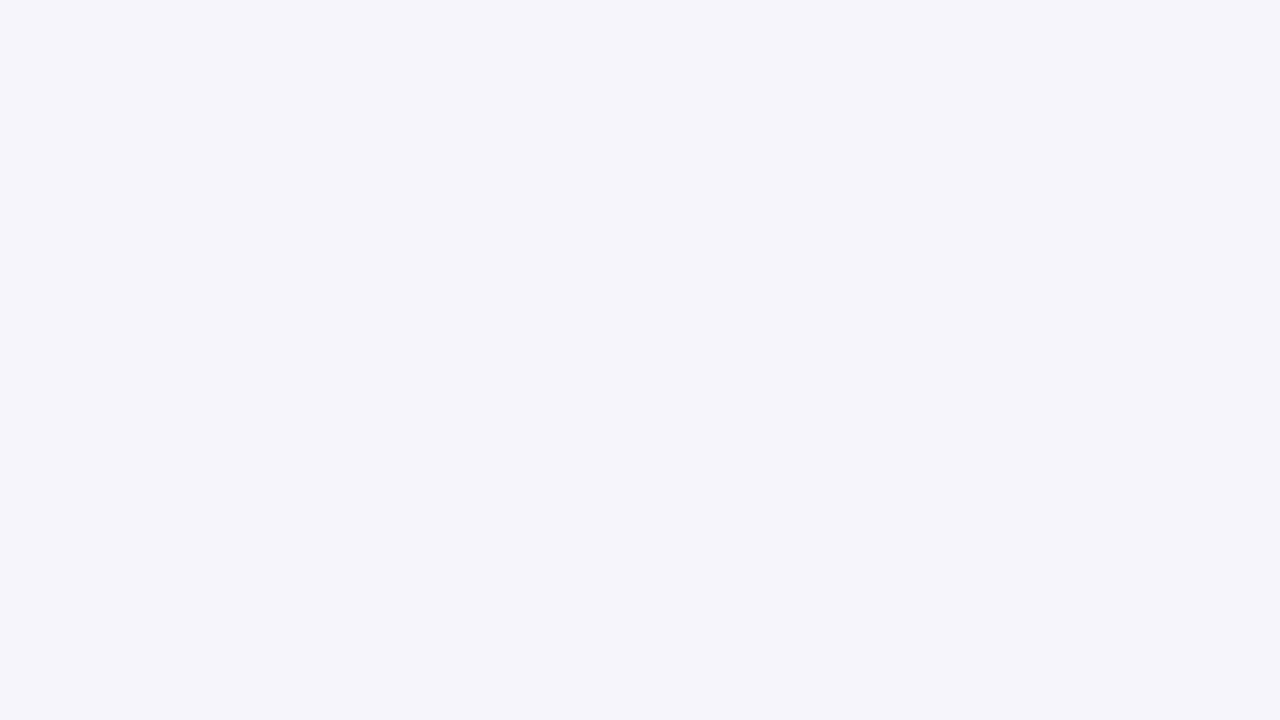

Login header element loaded and is visible
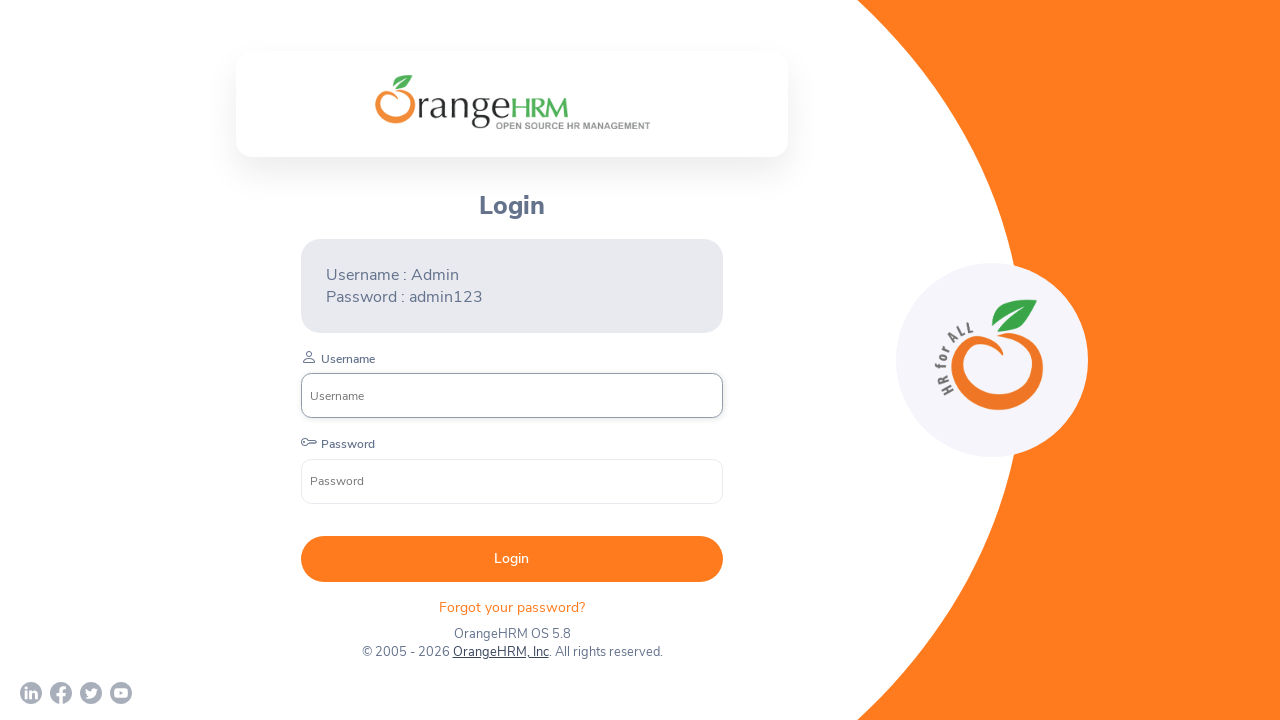

Retrieved header text content: 'Login'
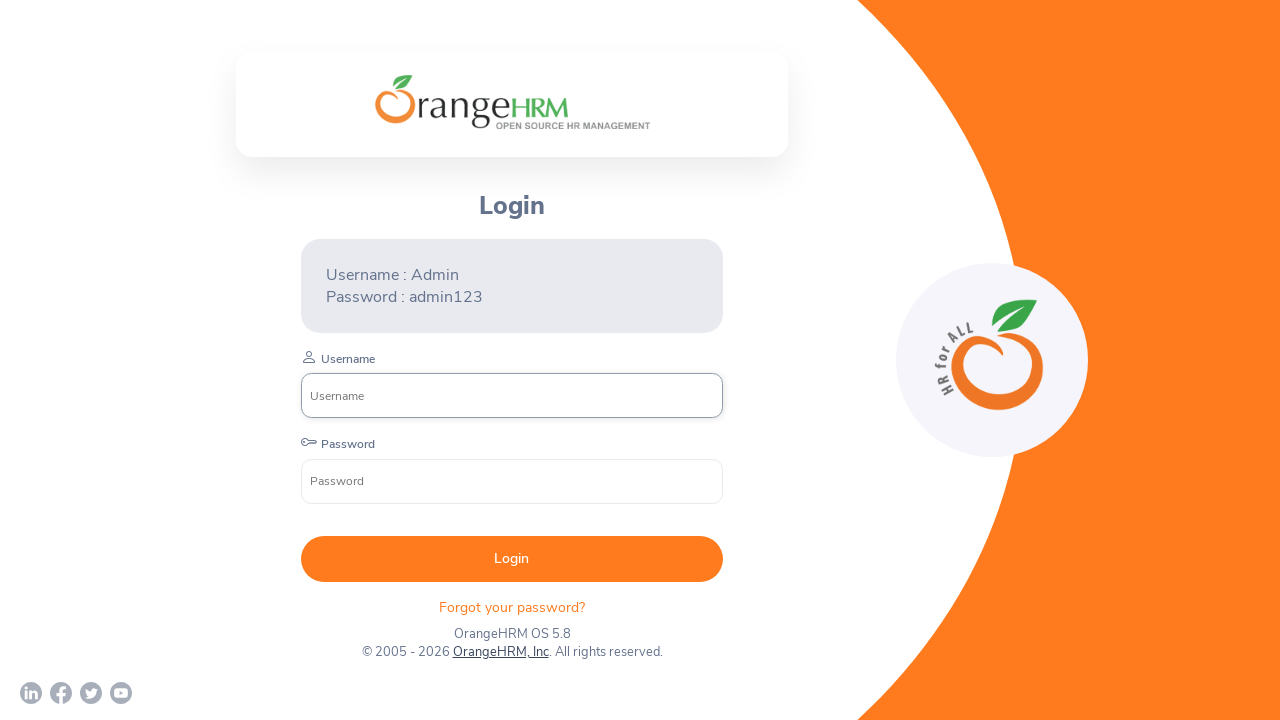

Verified header text is 'Login' as expected
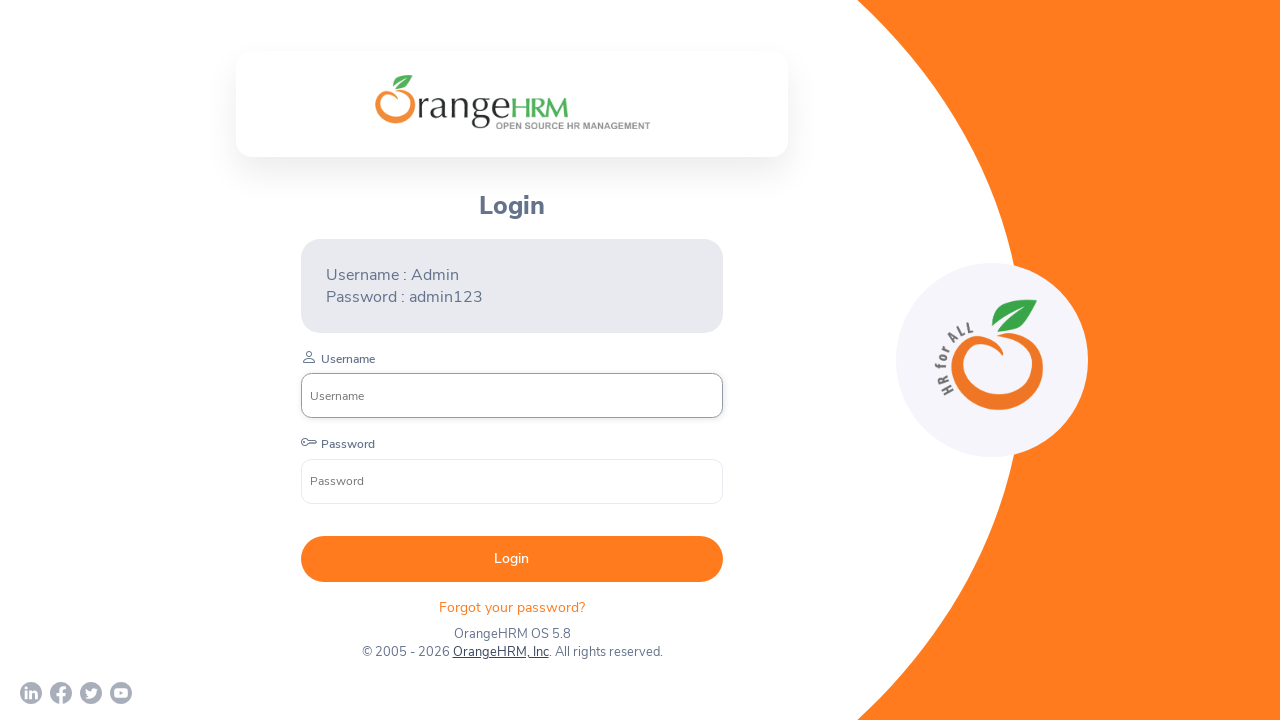

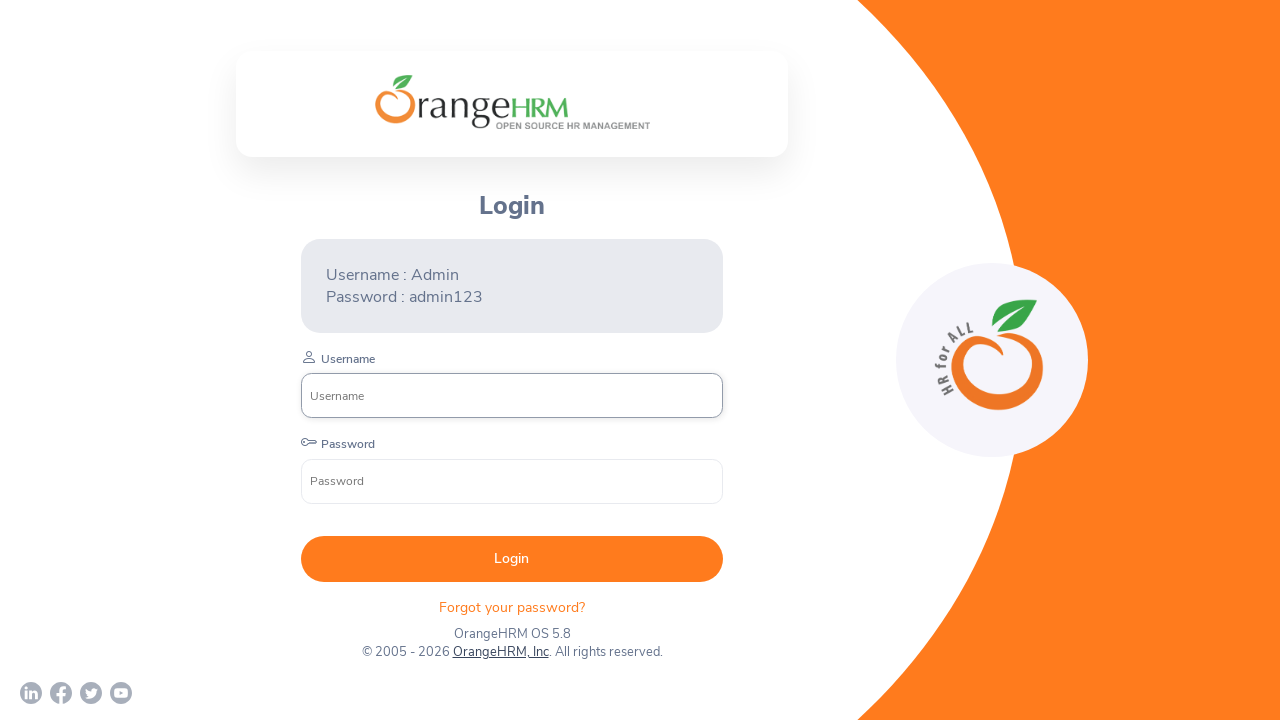